Tests JavaScript alert handling by clicking a button that triggers an alert, accepting the alert, reading a value from the page, calculating a mathematical result, and submitting the answer in a form.

Starting URL: http://suninjuly.github.io/alert_accept.html

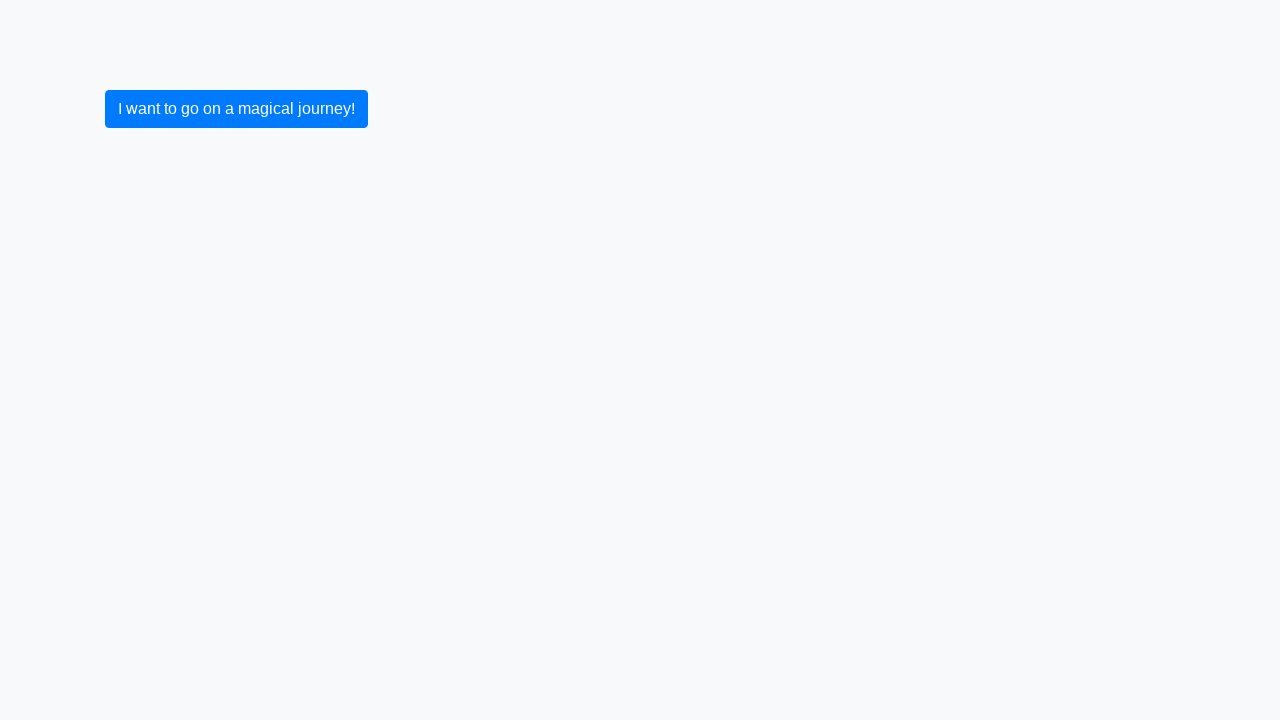

Set up dialog handler to automatically accept alerts
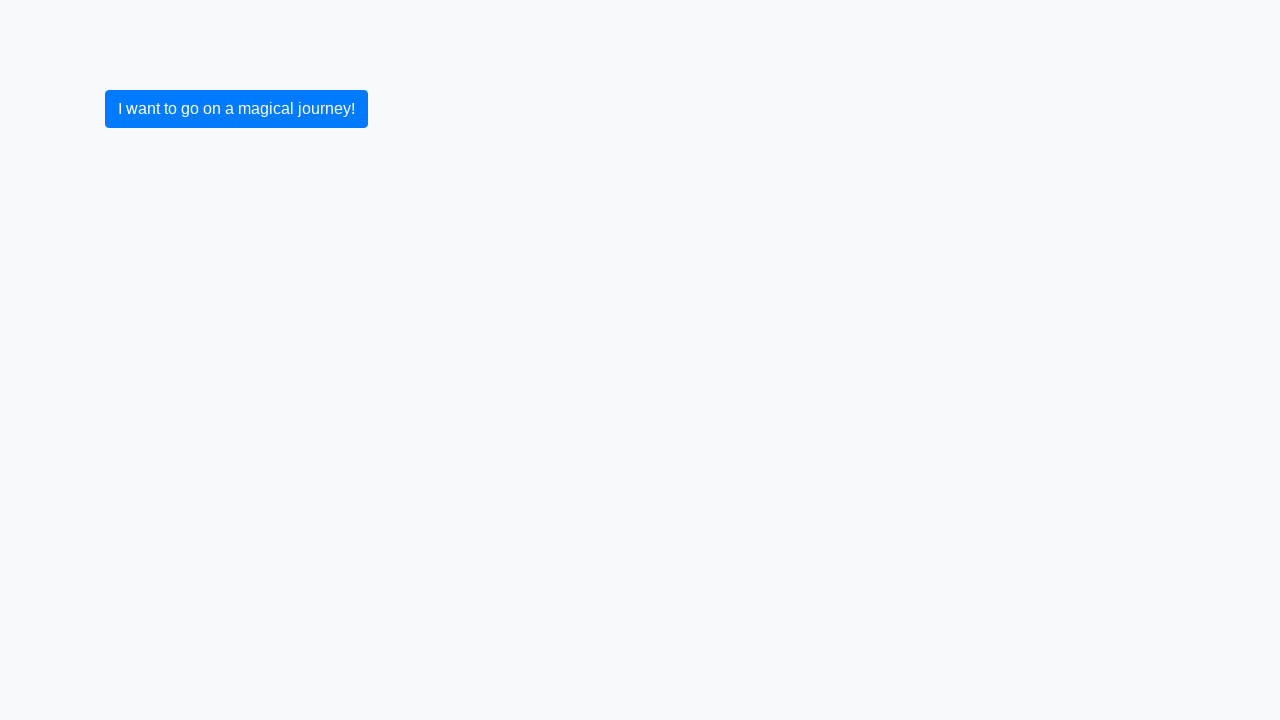

Clicked button to trigger alert at (236, 109) on button
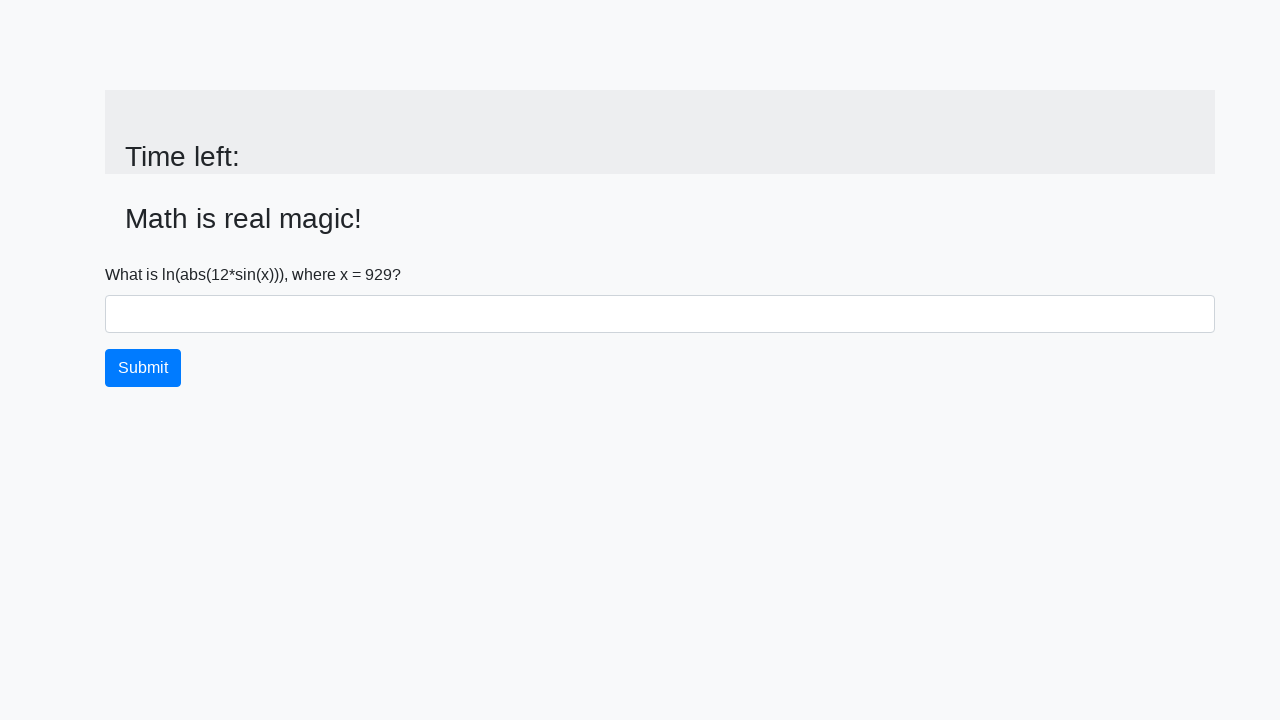

Alert was accepted and input value element loaded
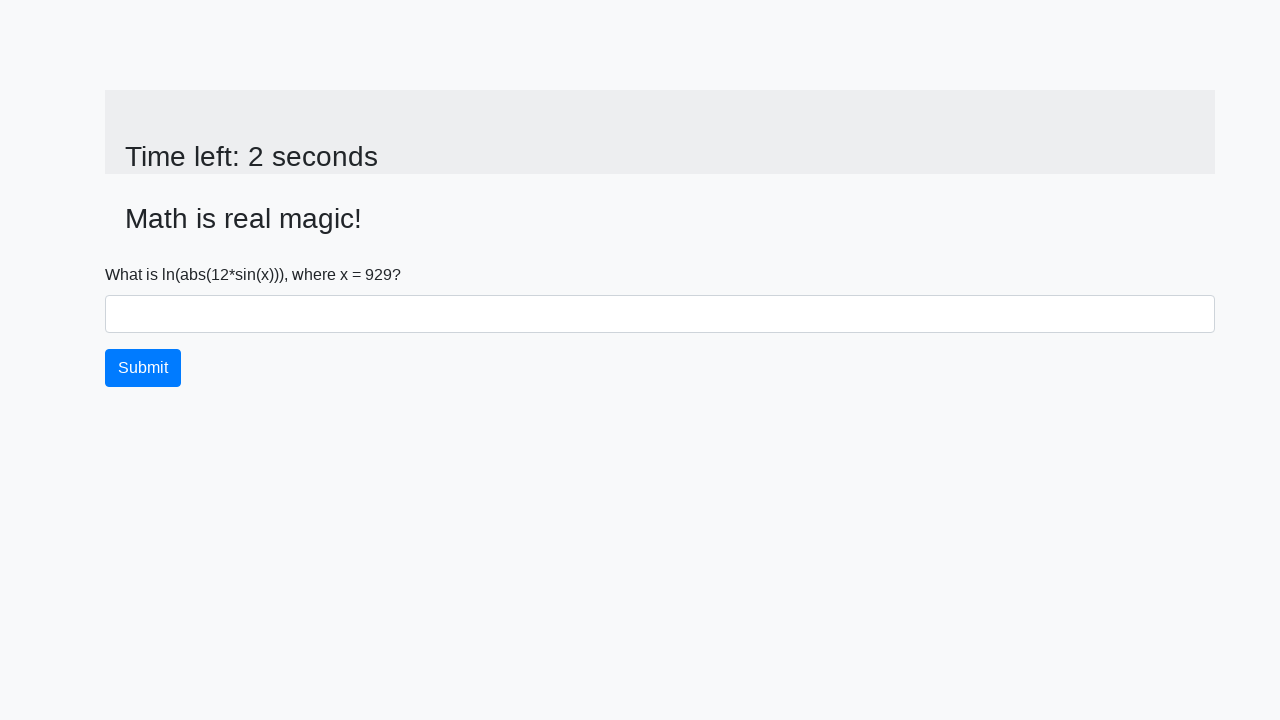

Retrieved input value from page: 929
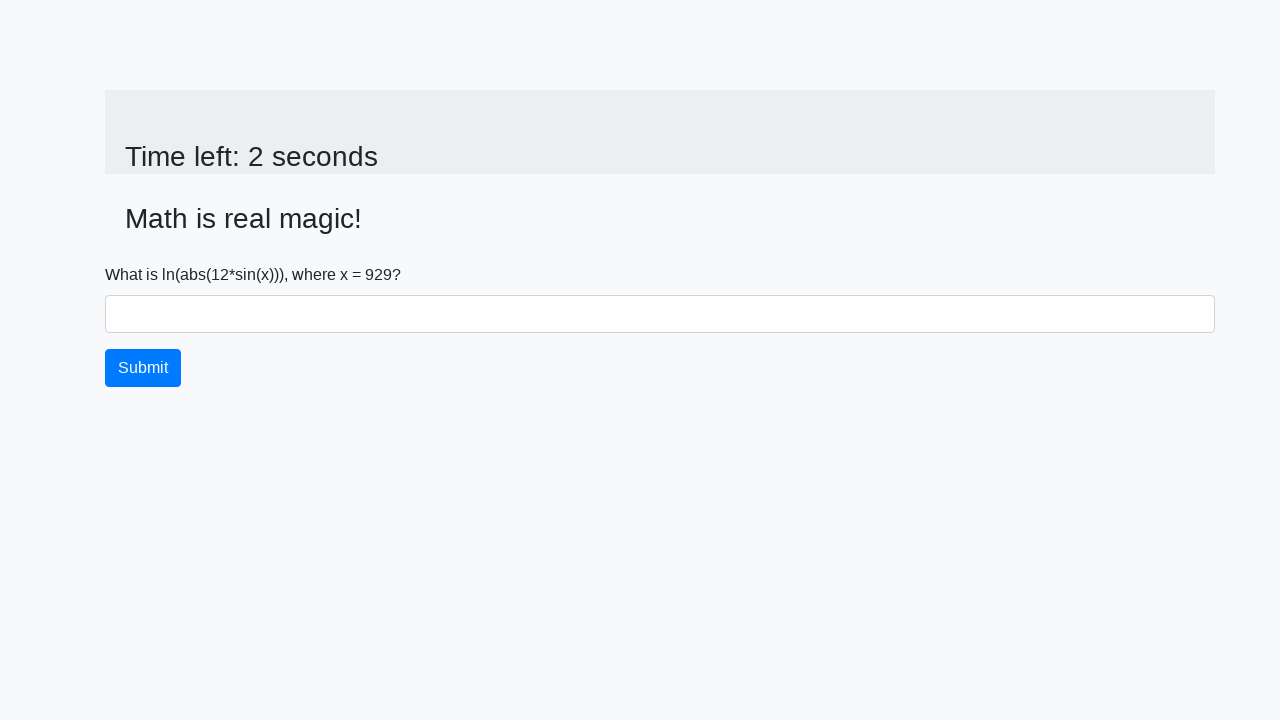

Calculated mathematical result: 2.2496624410345034
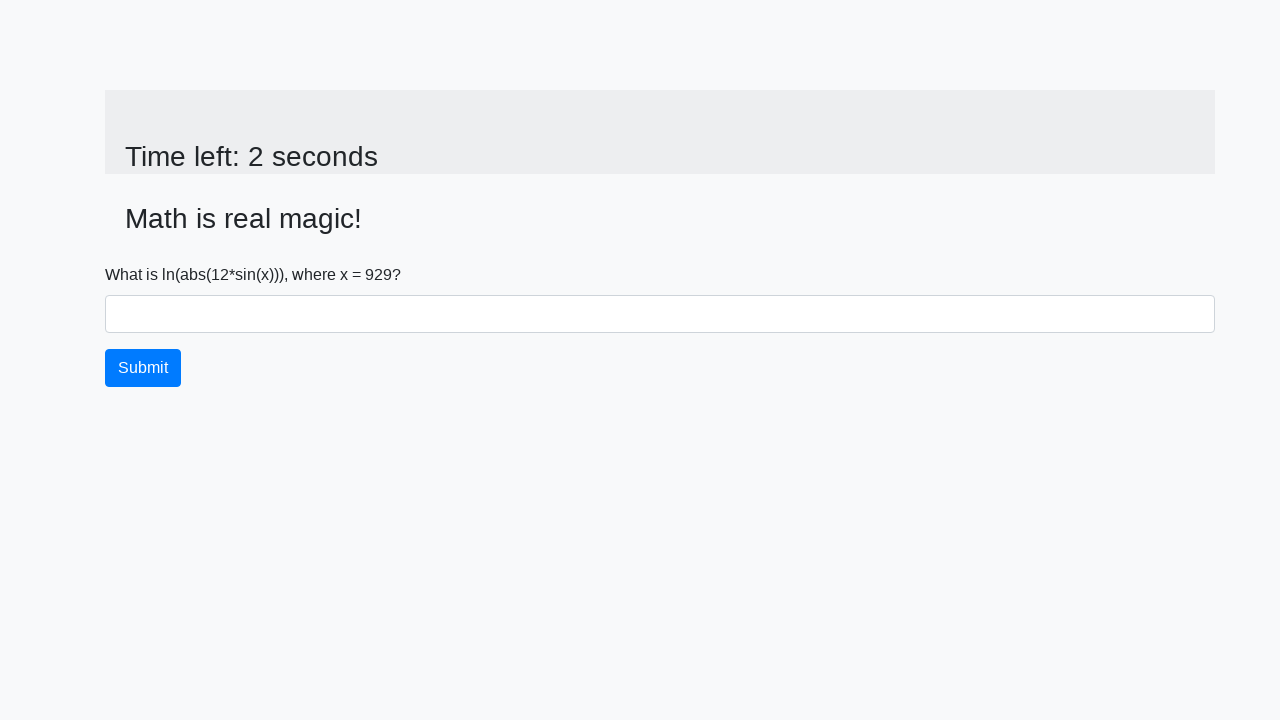

Filled answer field with calculated value: 2.2496624410345034 on #answer
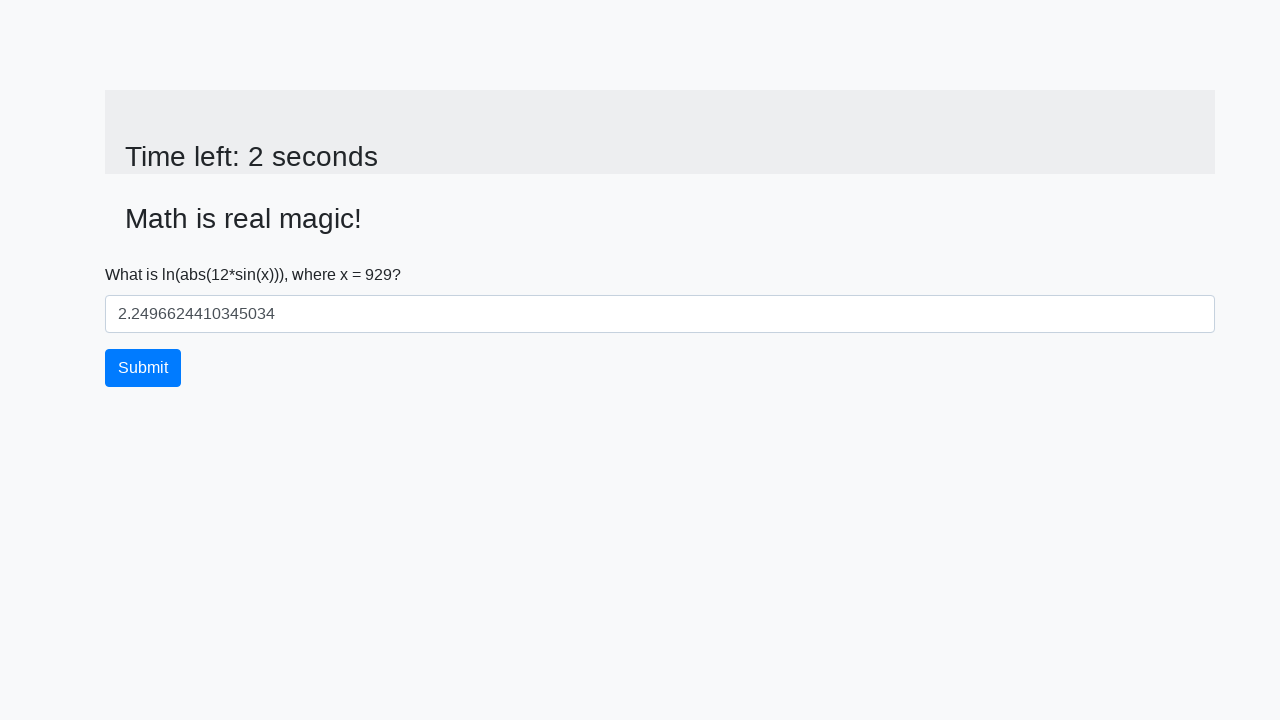

Clicked submit button to submit the form at (143, 368) on button[type='submit']
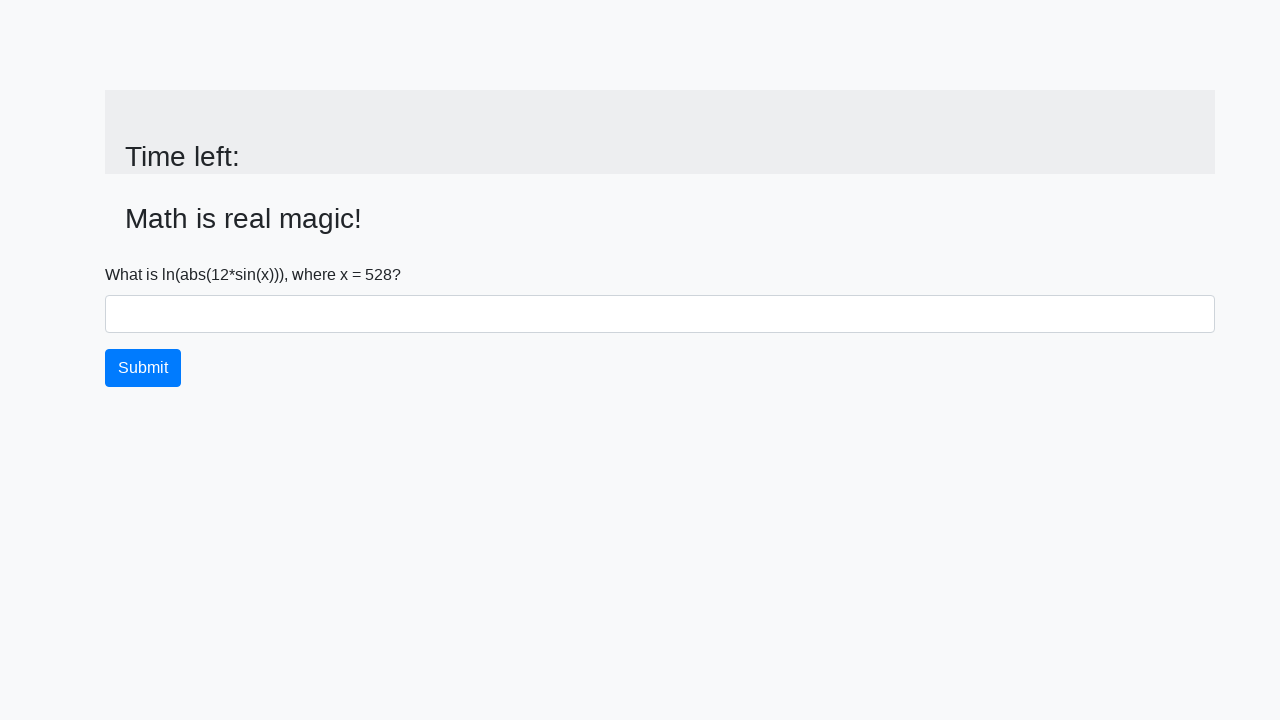

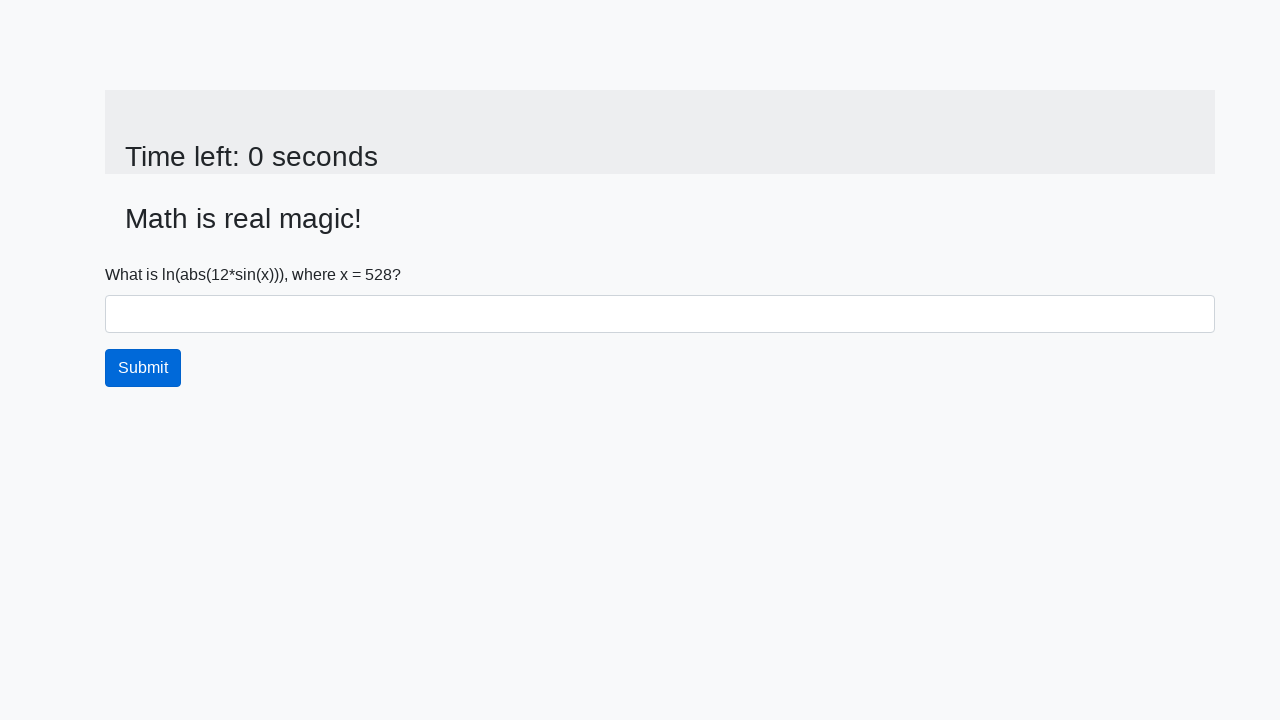